Tests drag and drop functionality by dragging element A to element B's position and verifying they swap places

Starting URL: https://the-internet.herokuapp.com/drag_and_drop

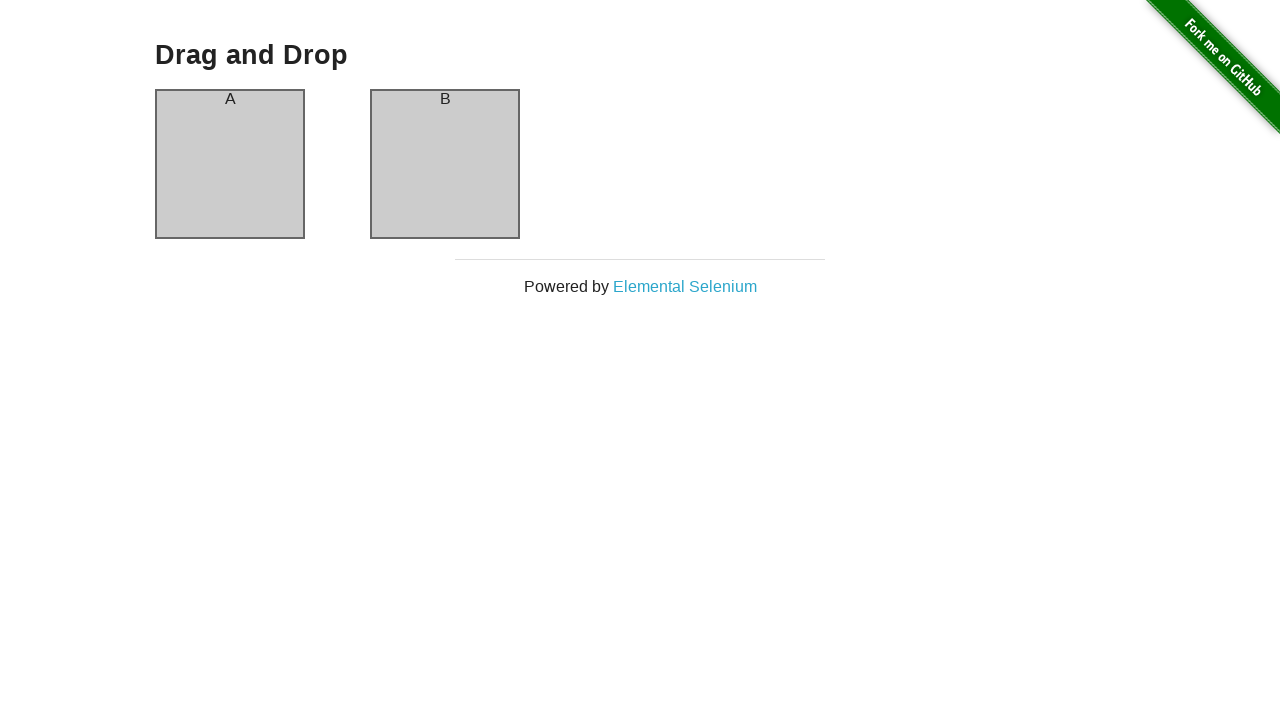

Located page header element
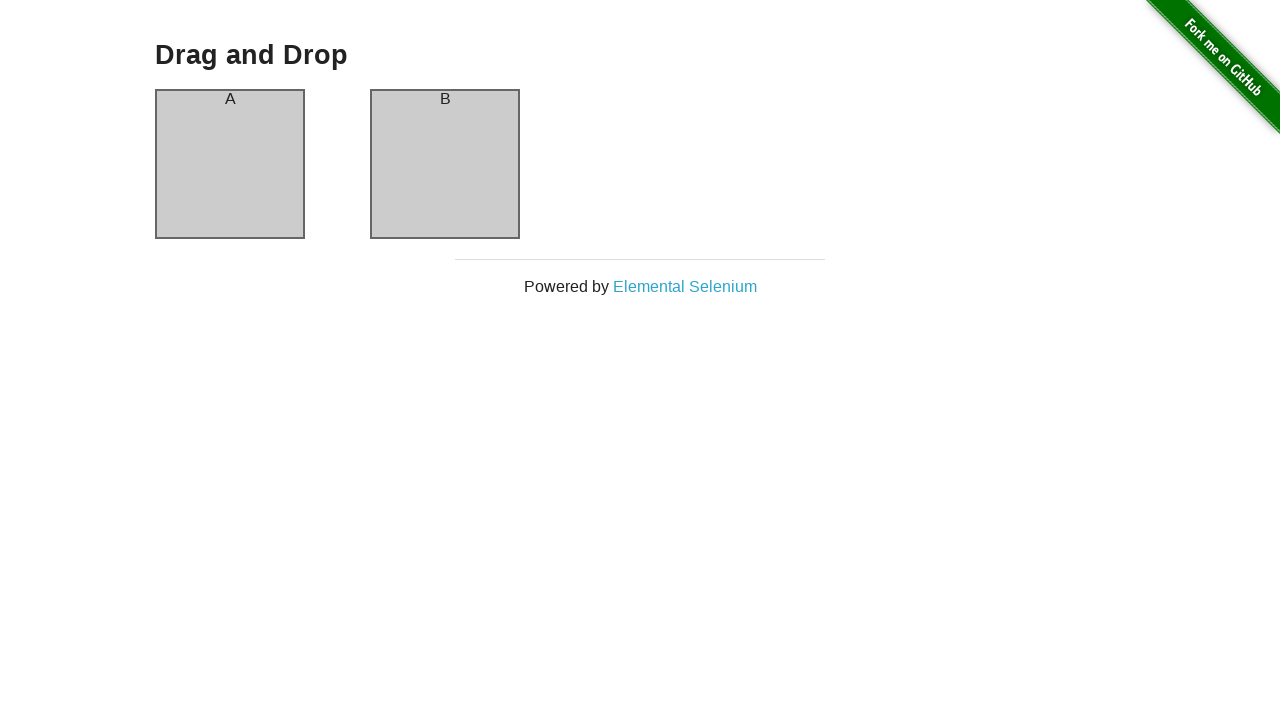

Verified page title is 'Drag and Drop'
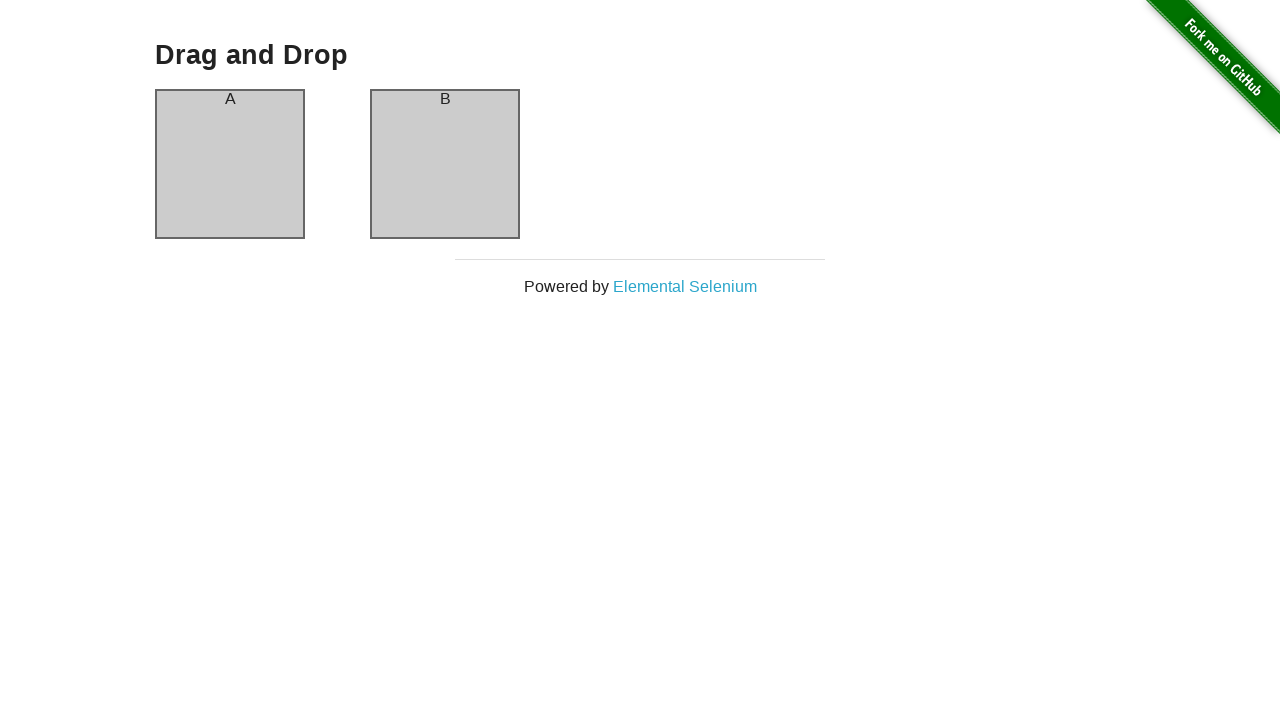

Located element A (column-a)
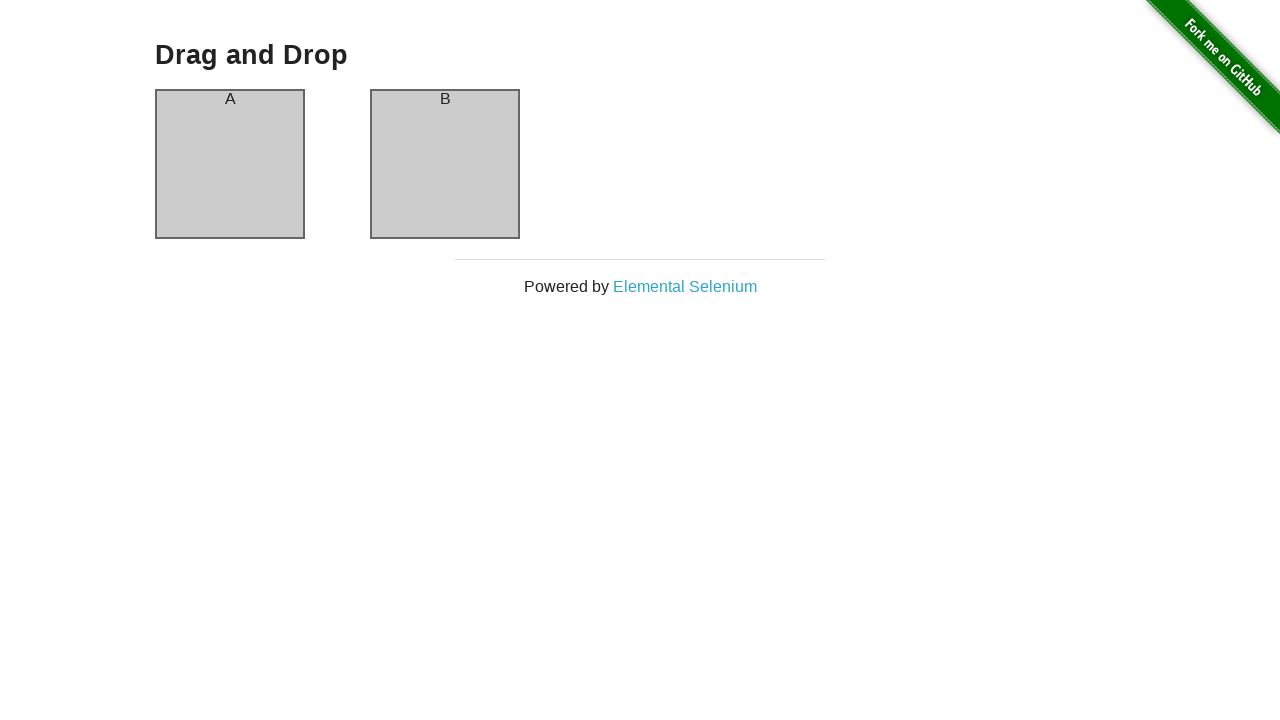

Located element B (column-b)
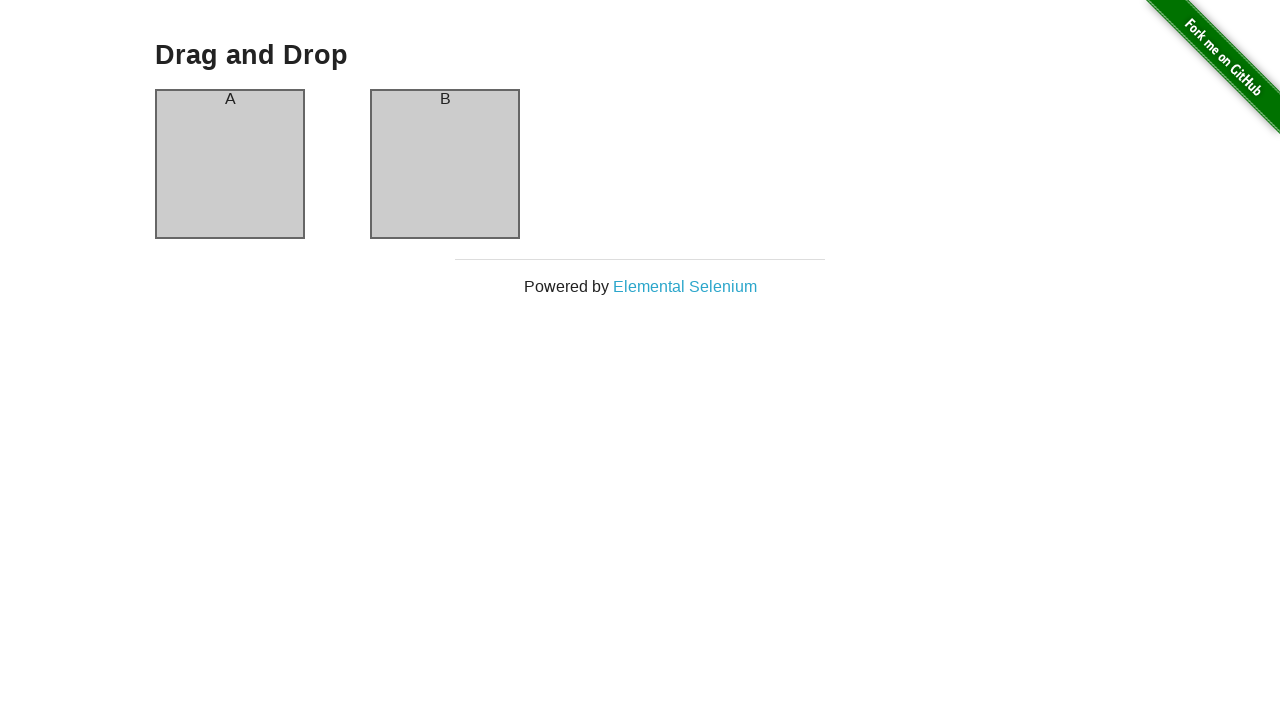

Verified element A initial text is 'A'
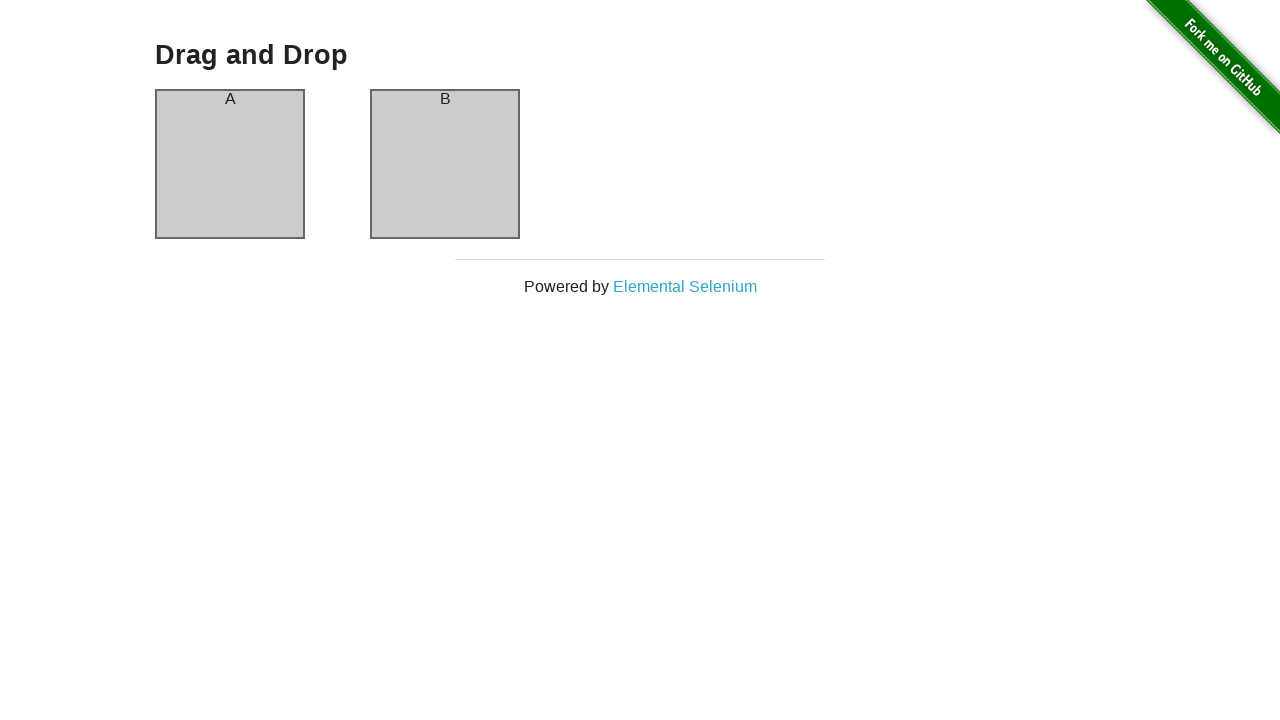

Verified element B initial text is 'B'
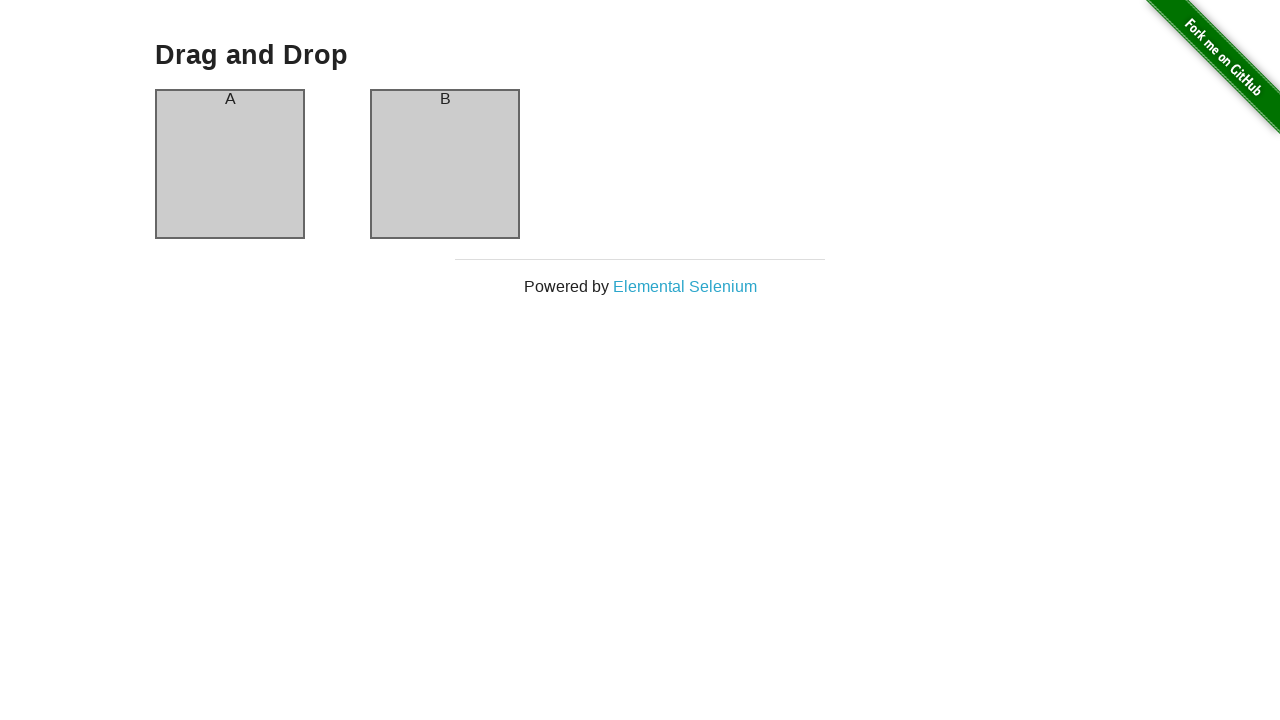

Dragged element A to element B's position at (445, 164)
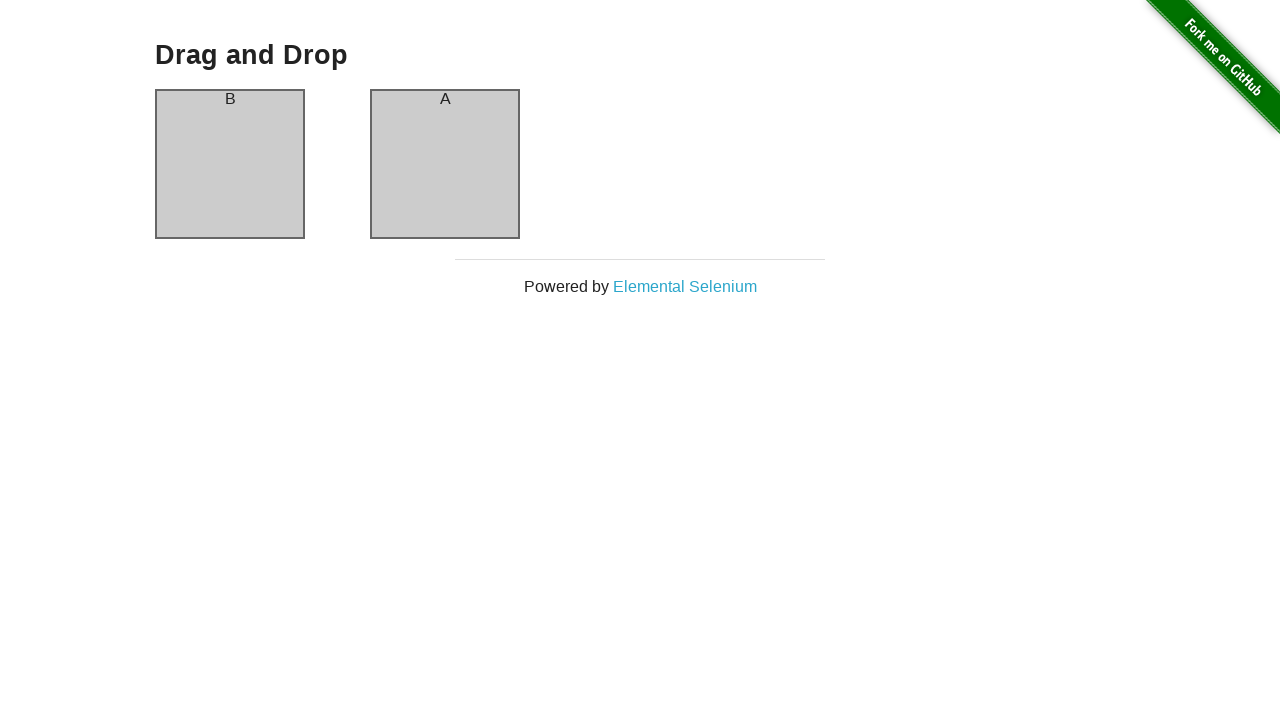

Verified element A now contains text 'B' after drag and drop
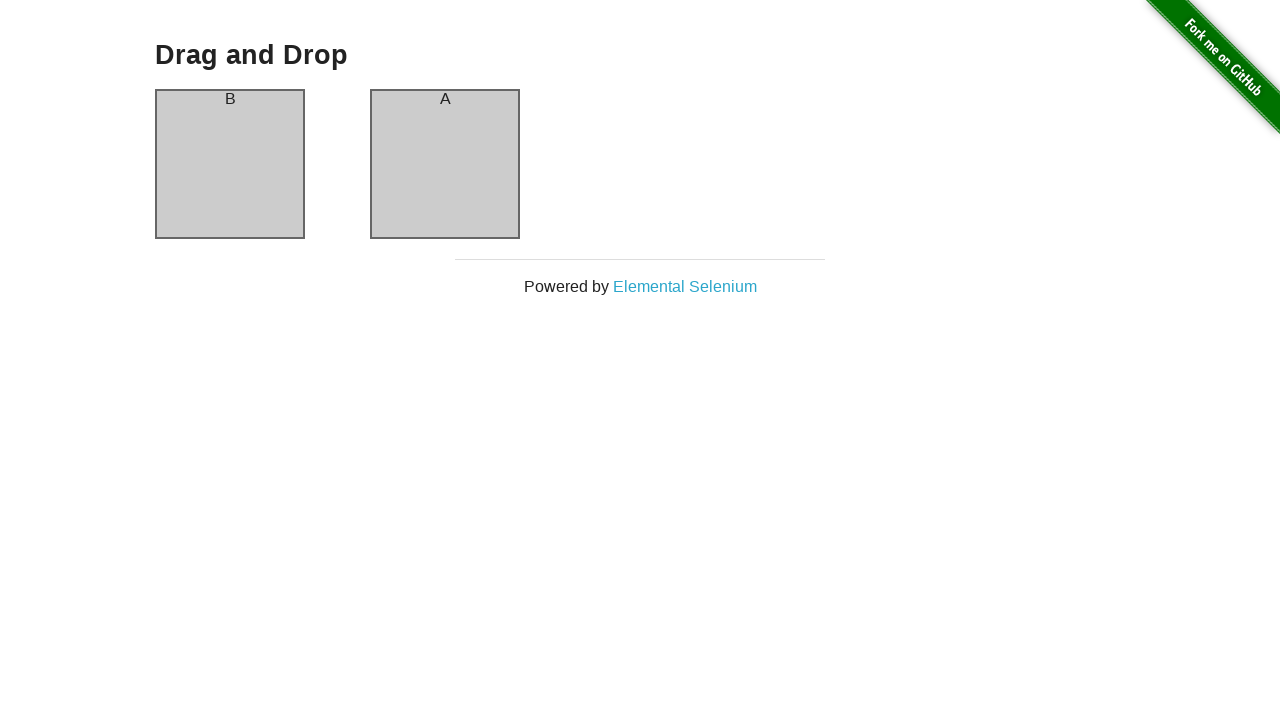

Verified element A is still enabled
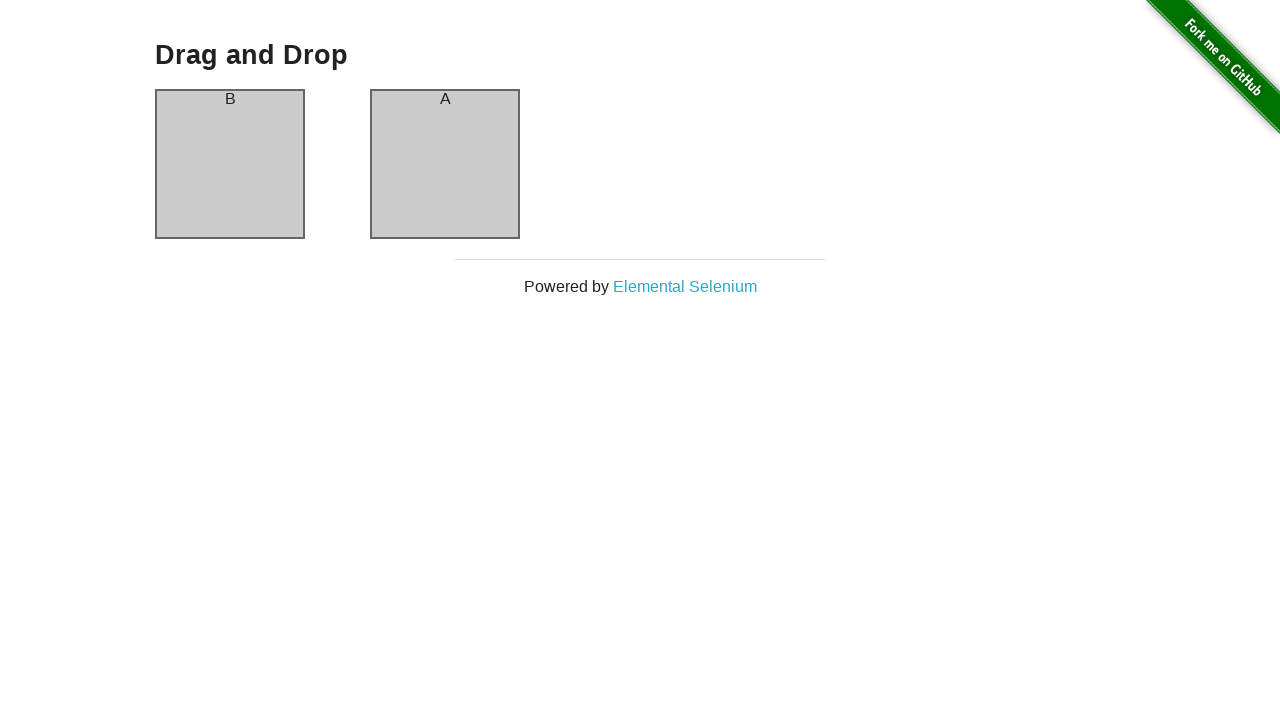

Verified element B is still enabled
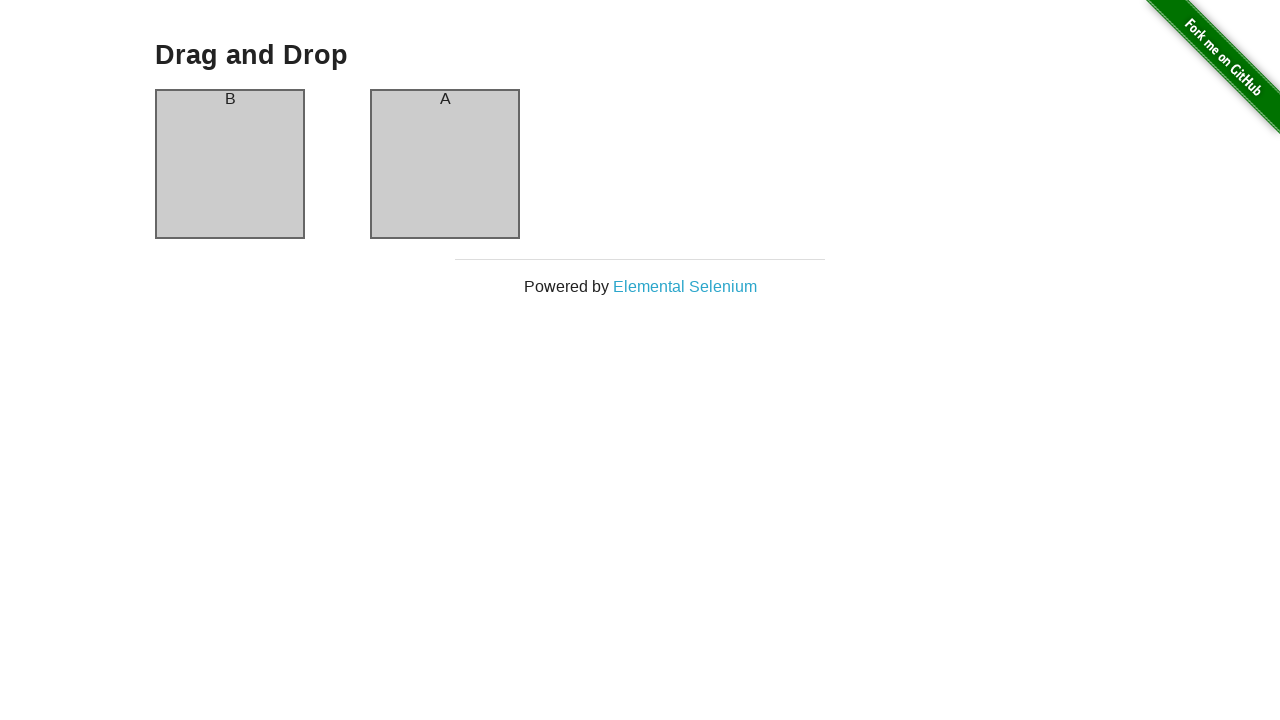

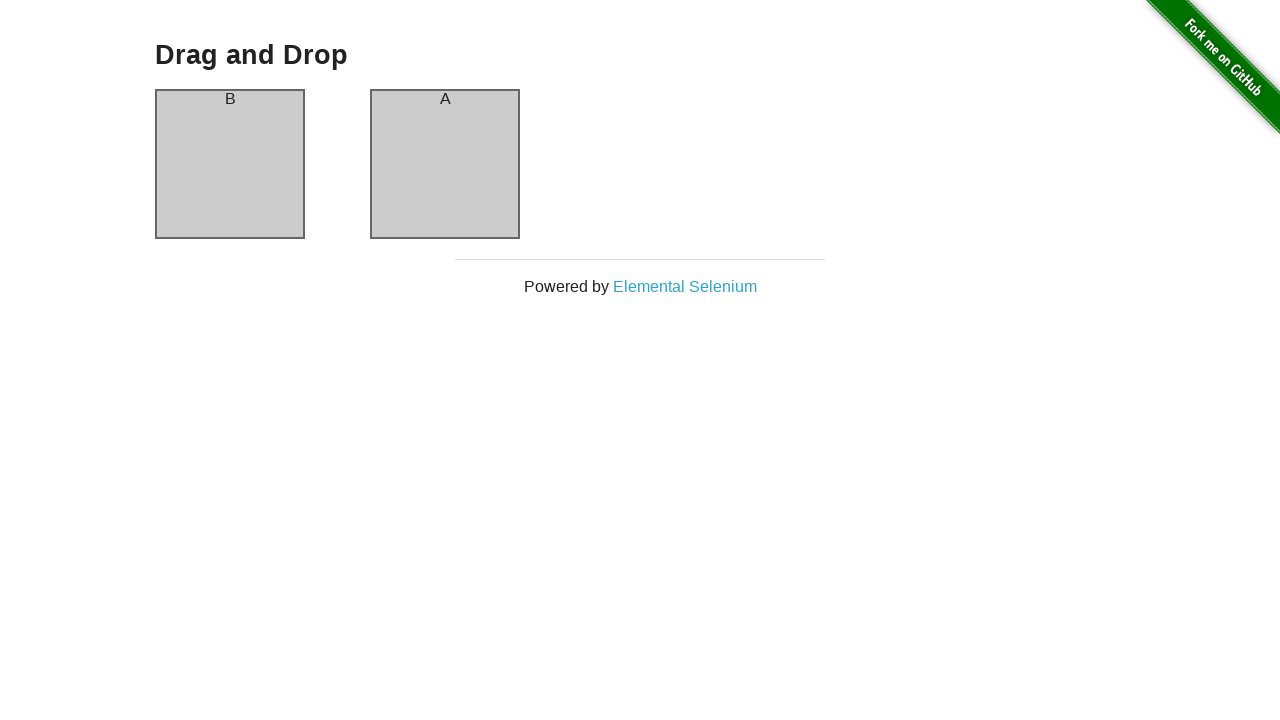